Tests registration form validation by entering a password with less than 6 characters and verifying the password error message.

Starting URL: https://alada.vn/tai-khoan/dang-ky.html

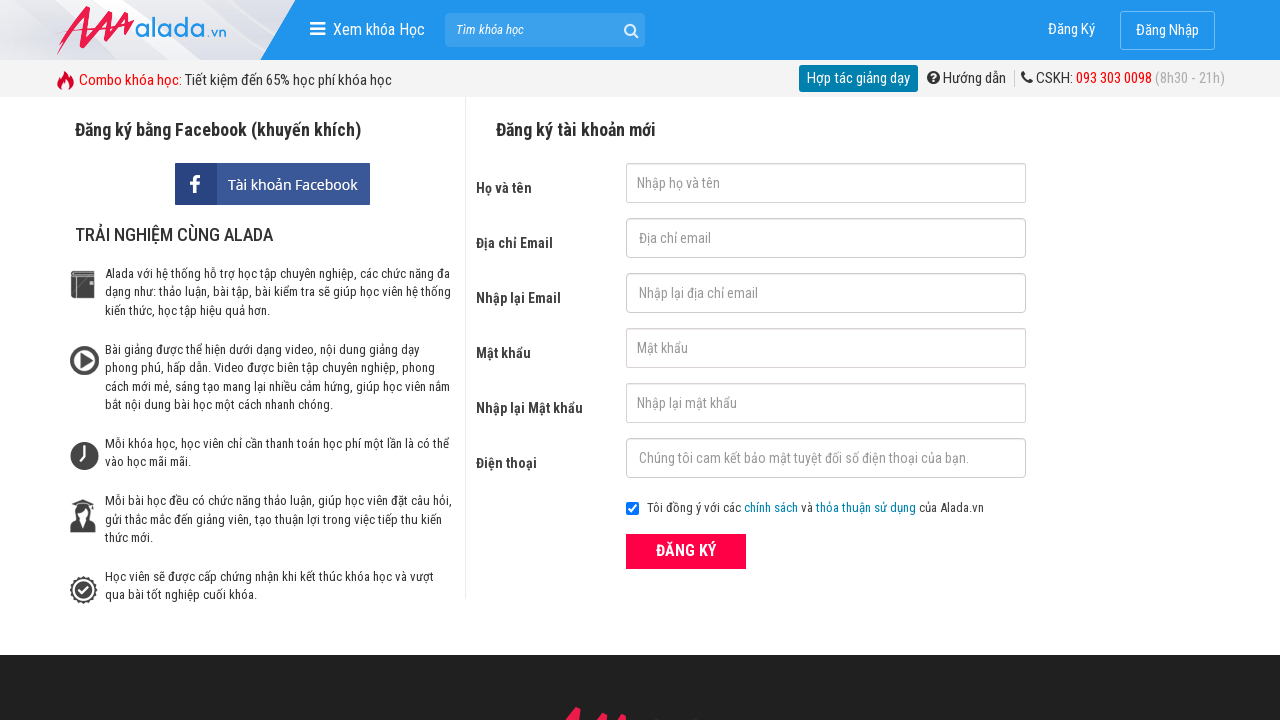

Filled first name field with 'John Wick' on #txtFirstname
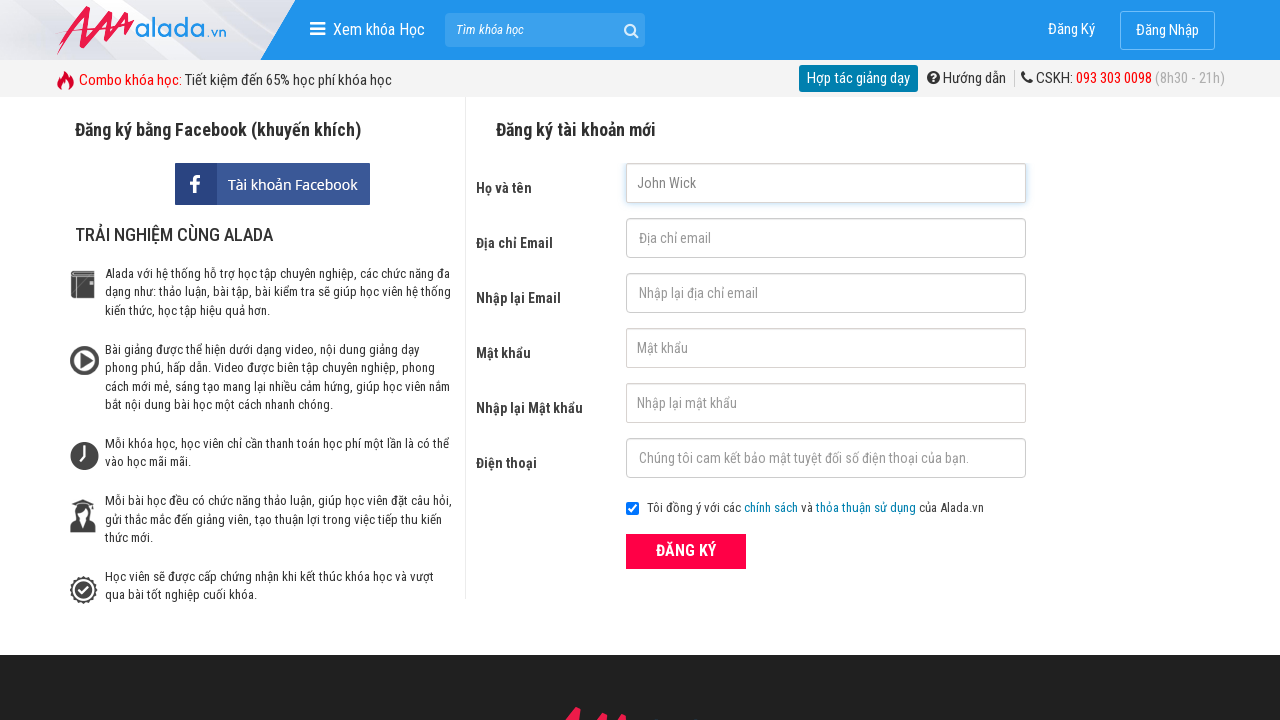

Filled email field with 'ruanzetao@gmail.com' on #txtEmail
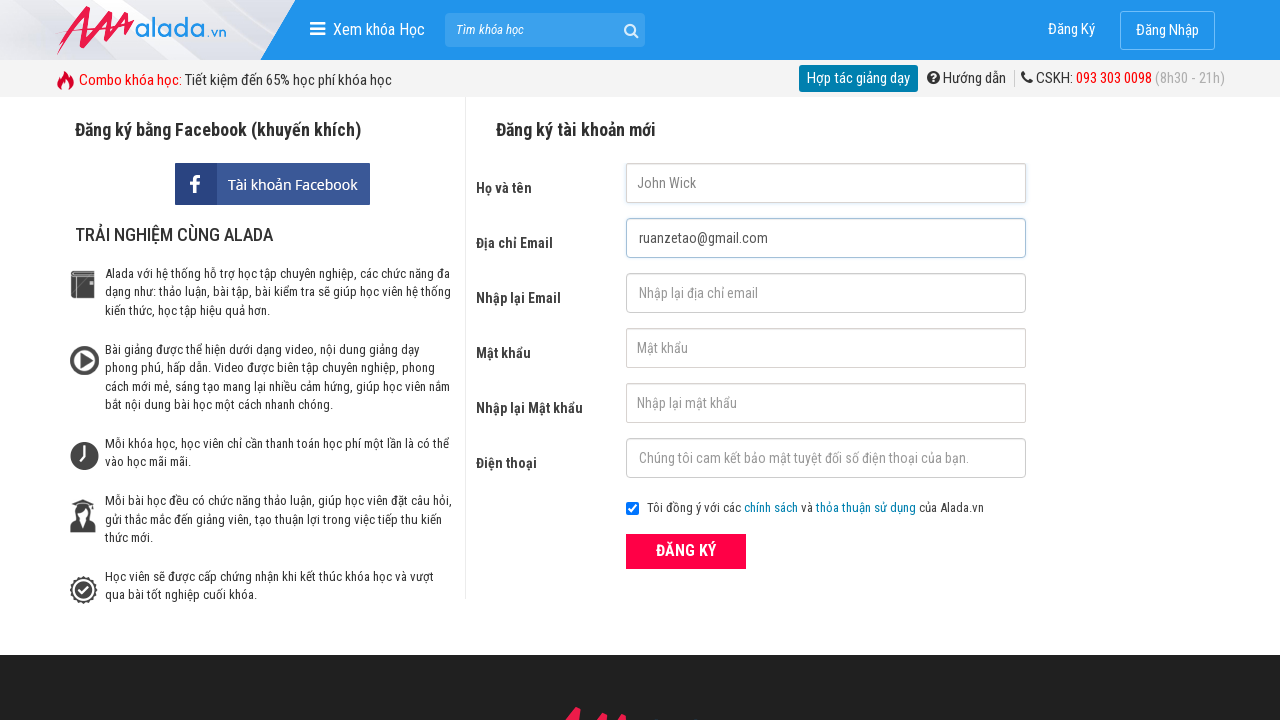

Filled confirm email field with 'ruanzetao@gmail.com' on #txtCEmail
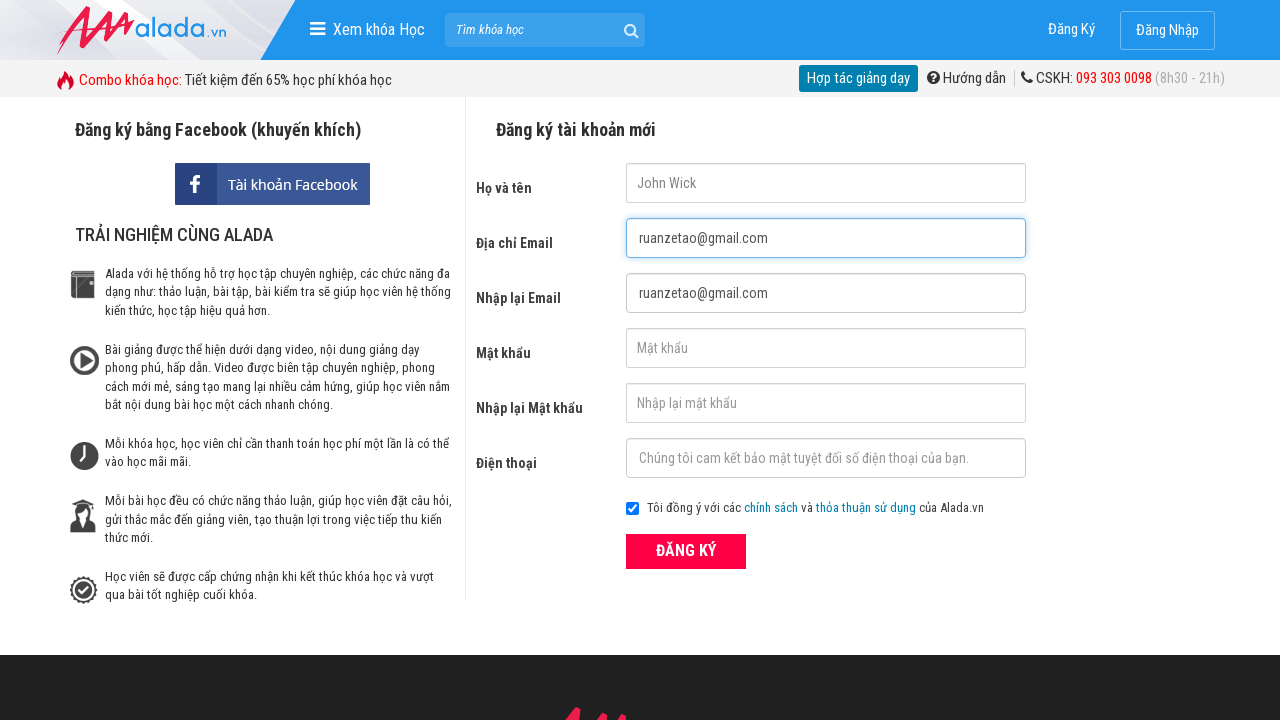

Filled password field with '1234' (less than 6 characters) on #txtPassword
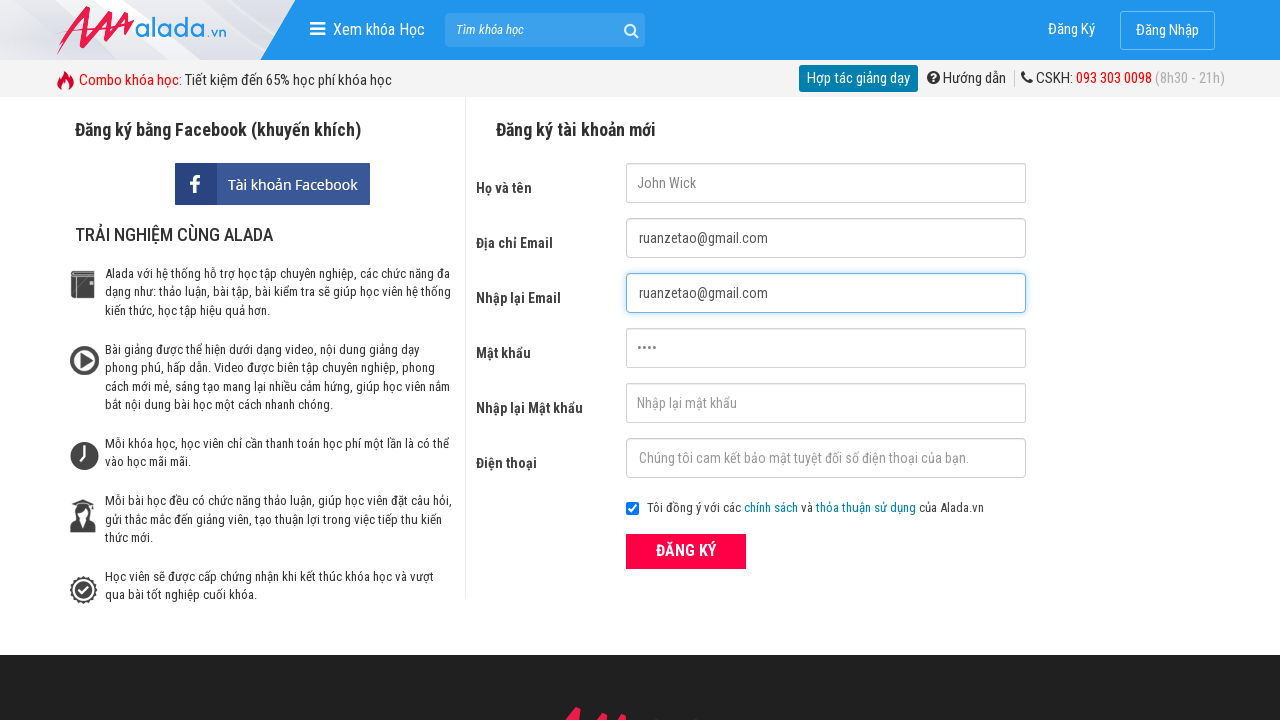

Filled confirm password field with '1234' on #txtCPassword
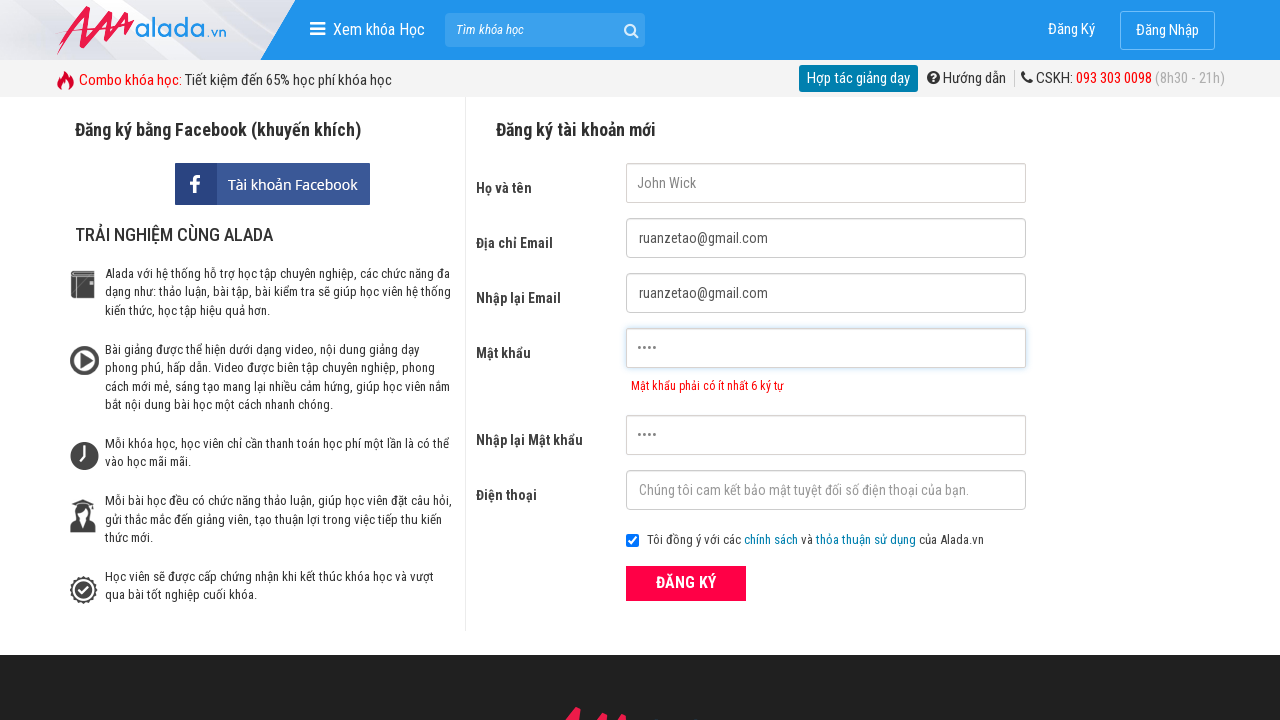

Filled phone field with '0932658717' on #txtPhone
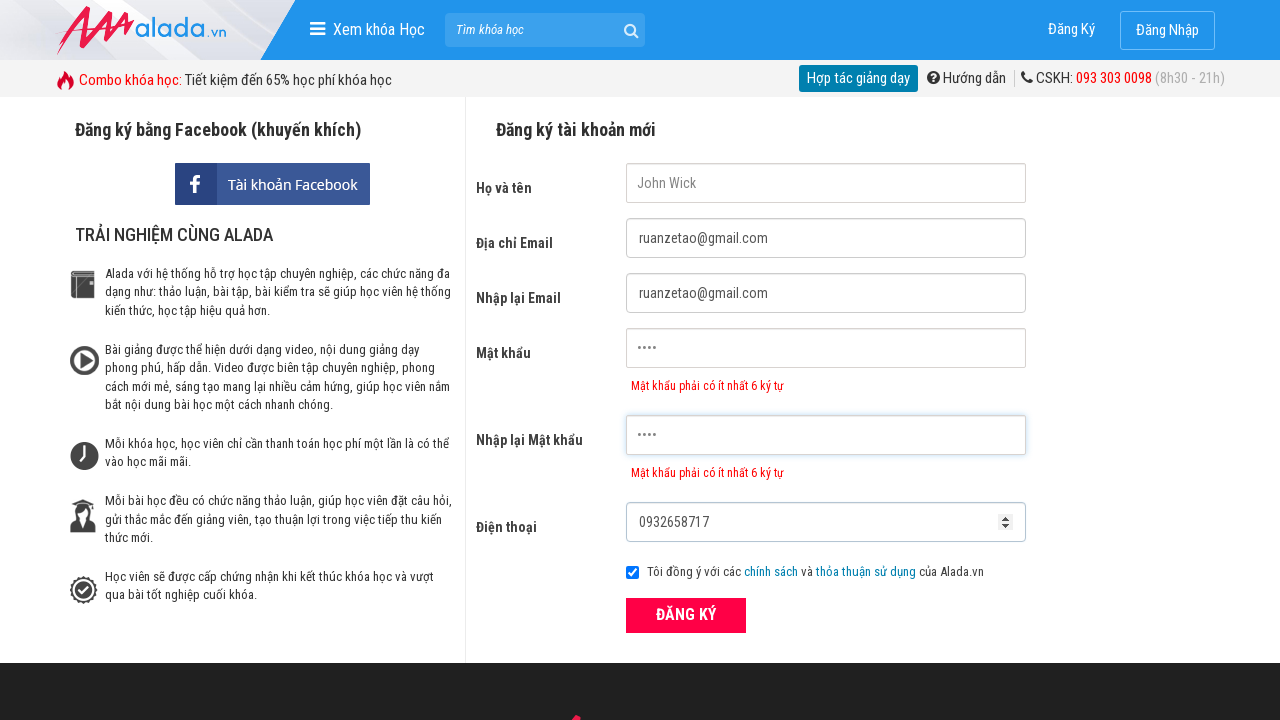

Clicked register button at (686, 615) on xpath=//form[@id='frmLogin']//button[text()='ĐĂNG KÝ']
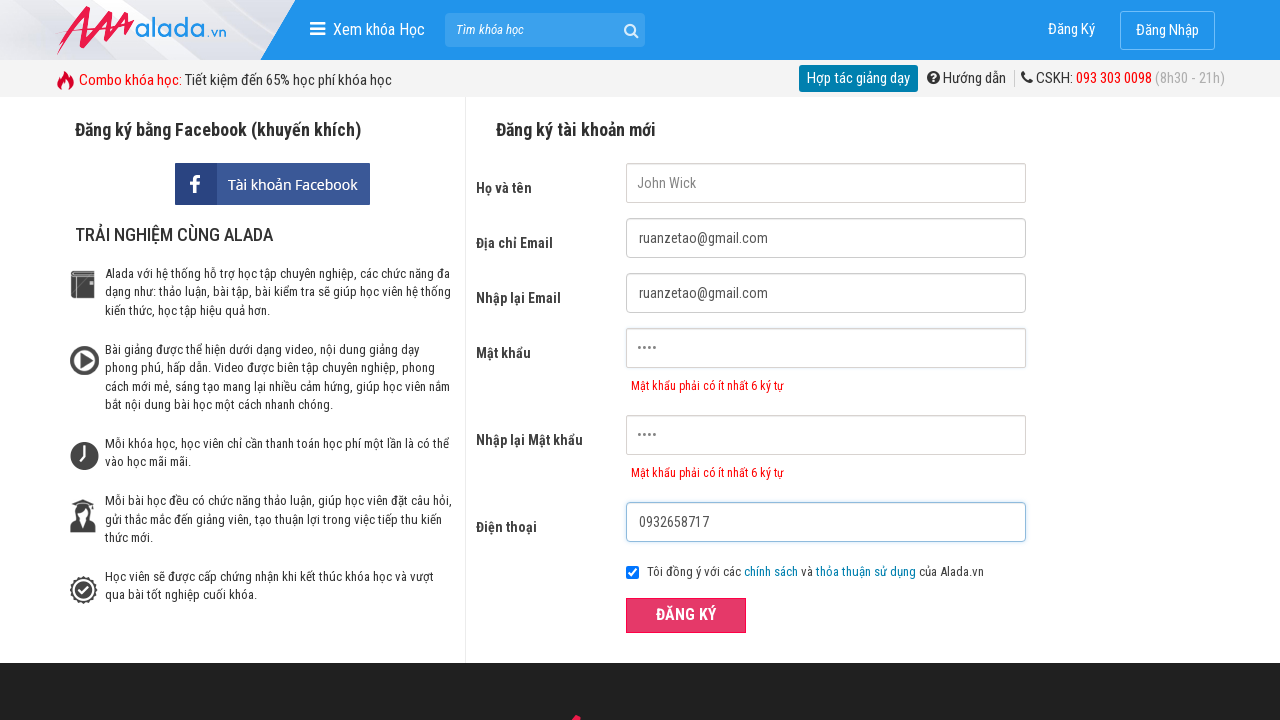

Password error message appeared, validating that password must be at least 6 characters
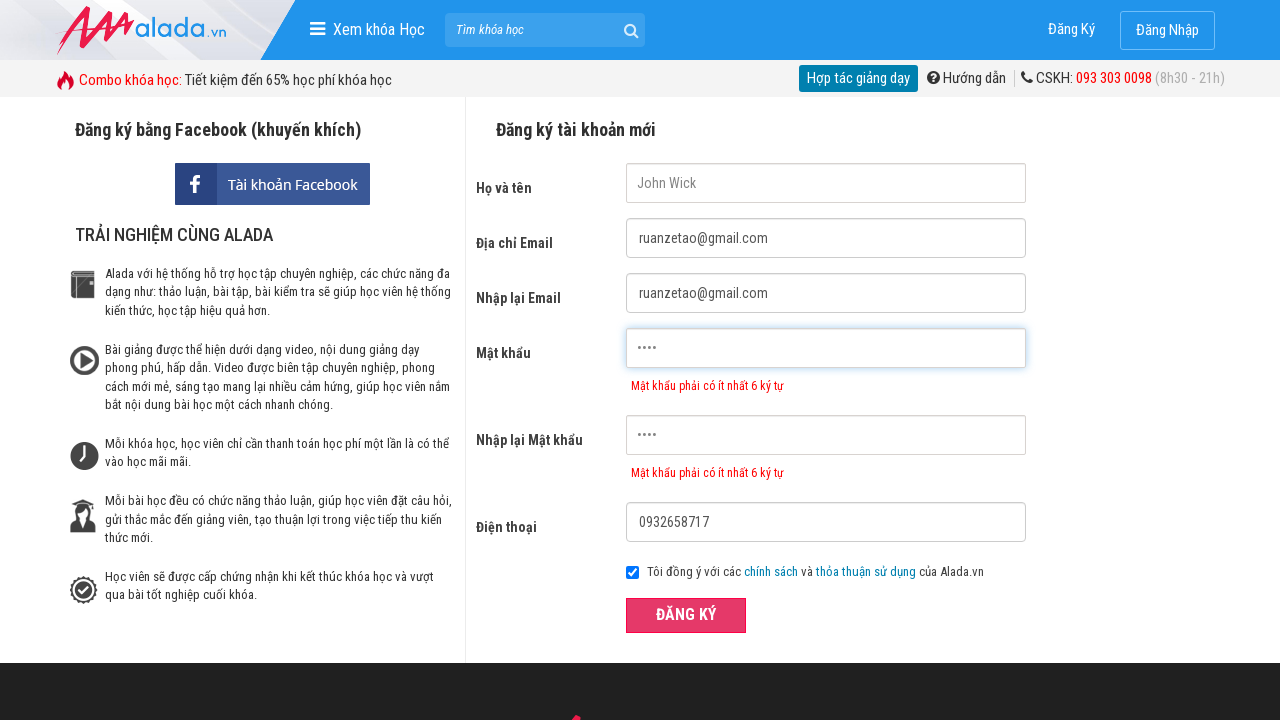

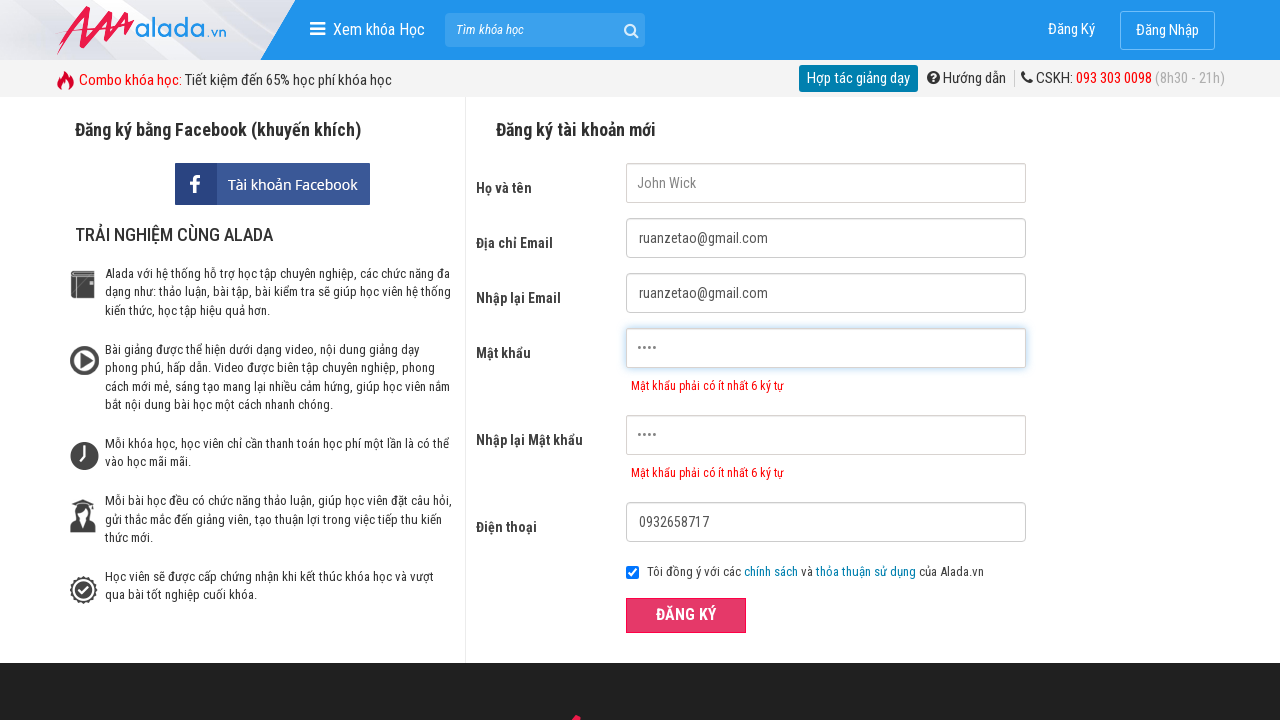